Tests that password field is required by leaving it empty while filling other fields

Starting URL: https://www.sharelane.com/cgi-bin/register.py?page=1&zip_code=75201

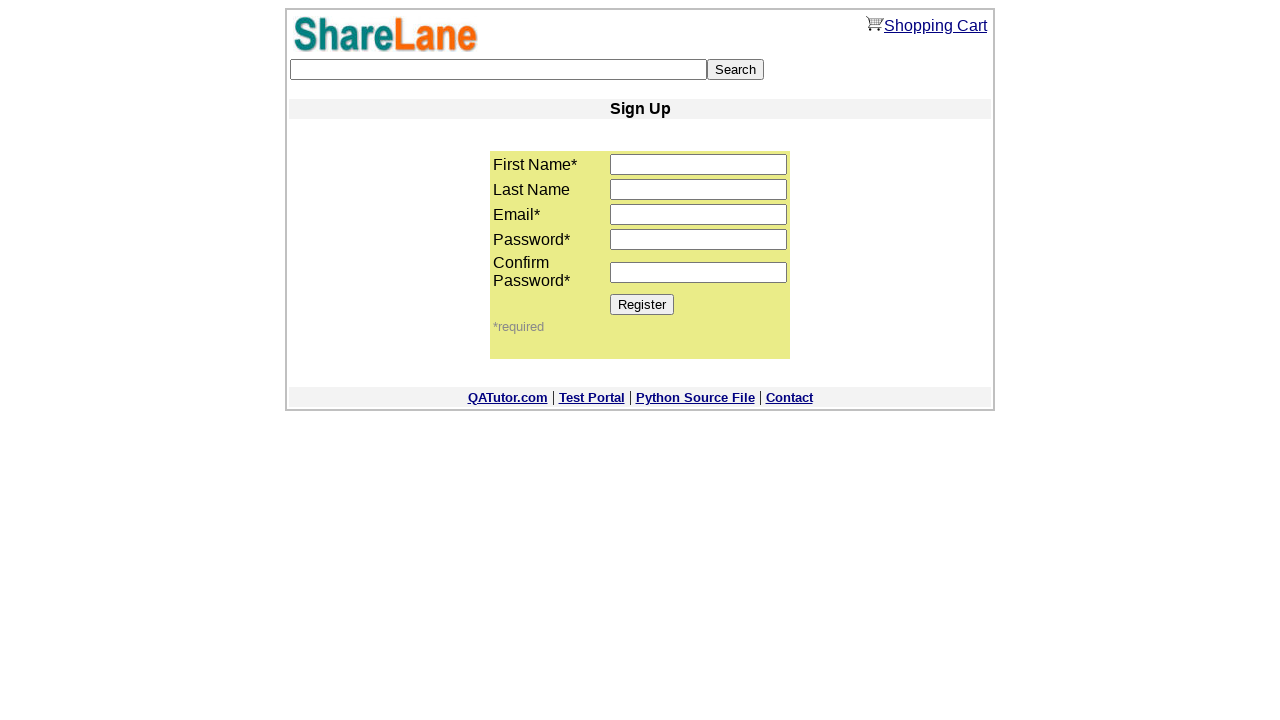

Filled first name field with 'Jane' on input[name='first_name']
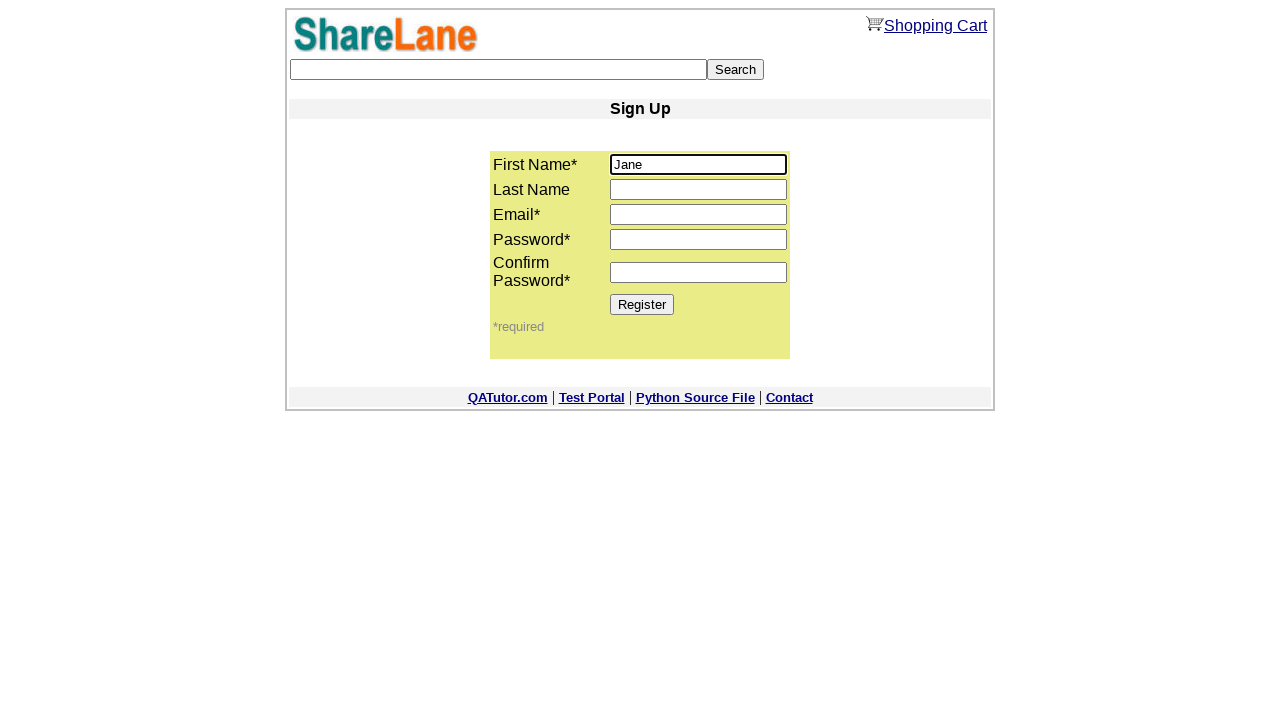

Filled email field with 'jane.stone@gmail.com' on input[name='email']
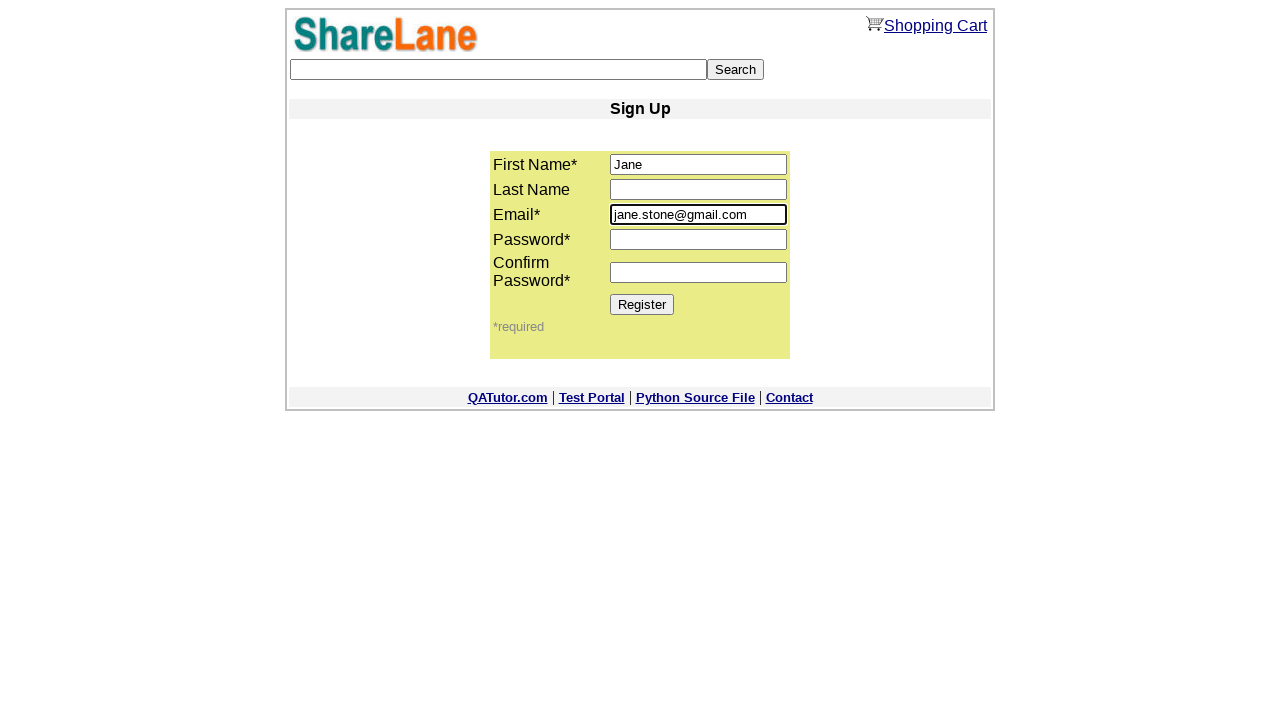

Left password field empty to test requirement on input[name='password1']
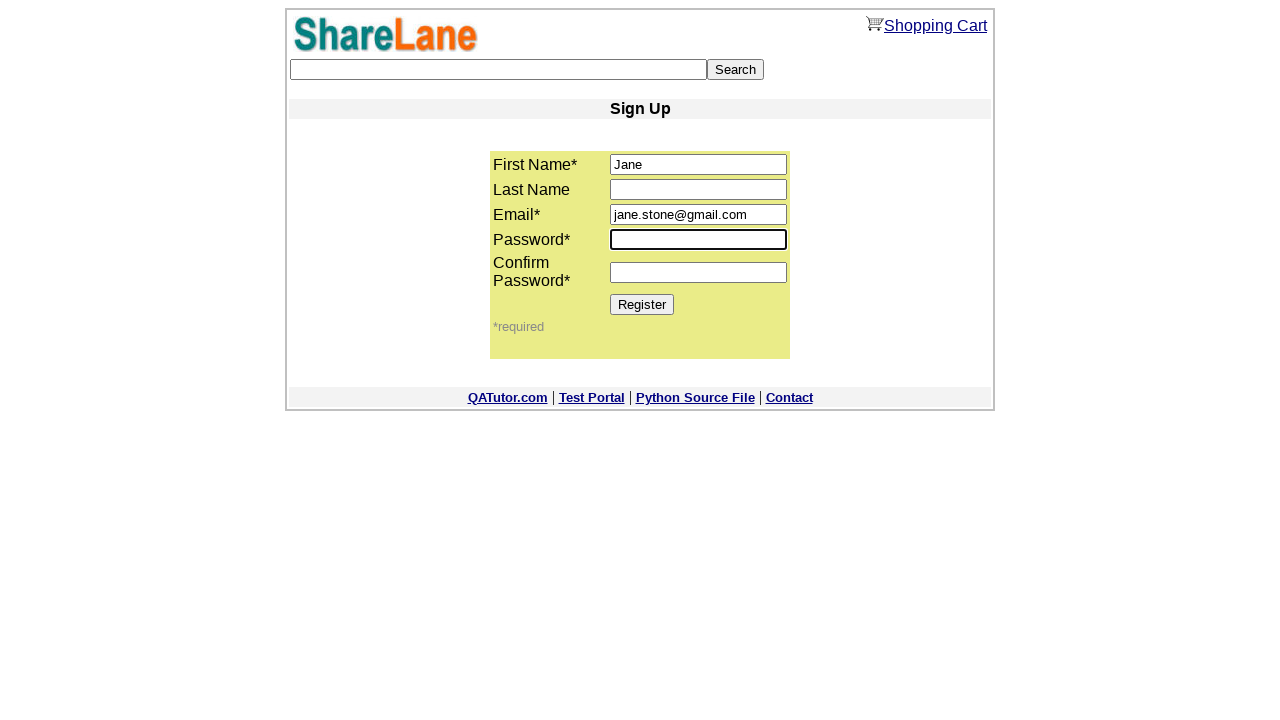

Filled confirm password field with 'ijkl890%' on input[name='password2']
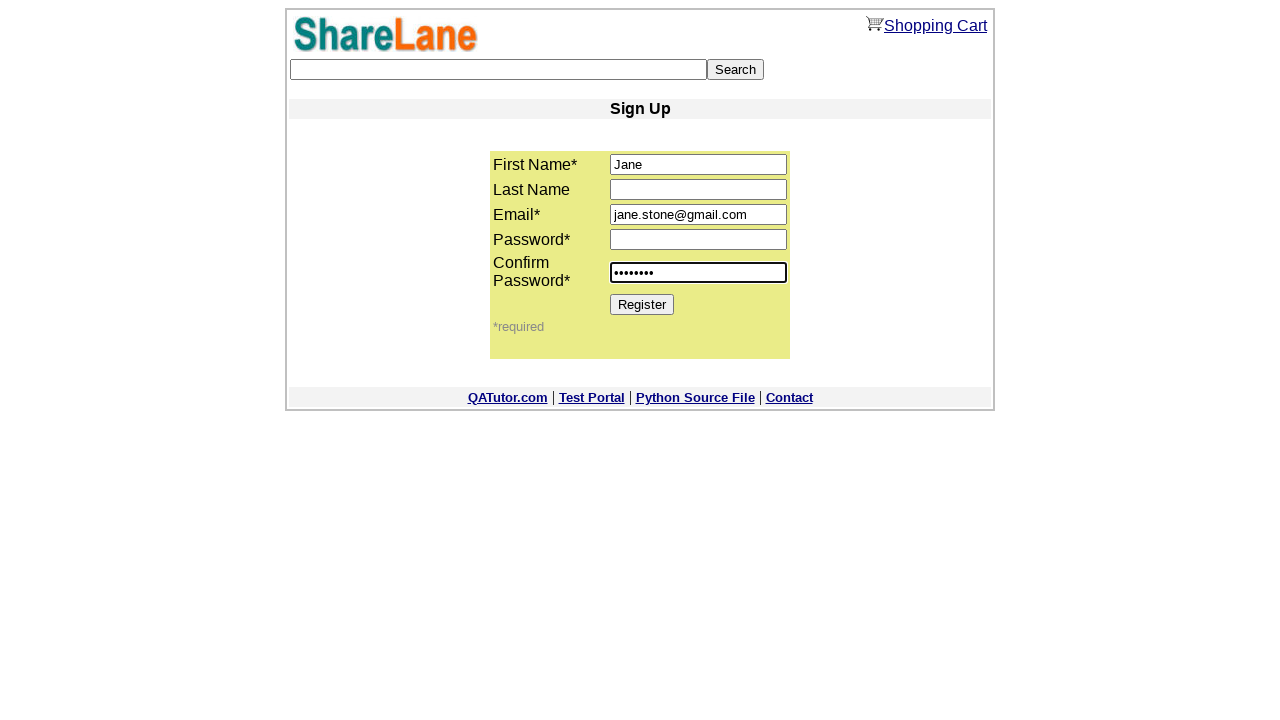

Clicked Register button to submit form with empty password at (642, 304) on xpath=//*[@value='Register']
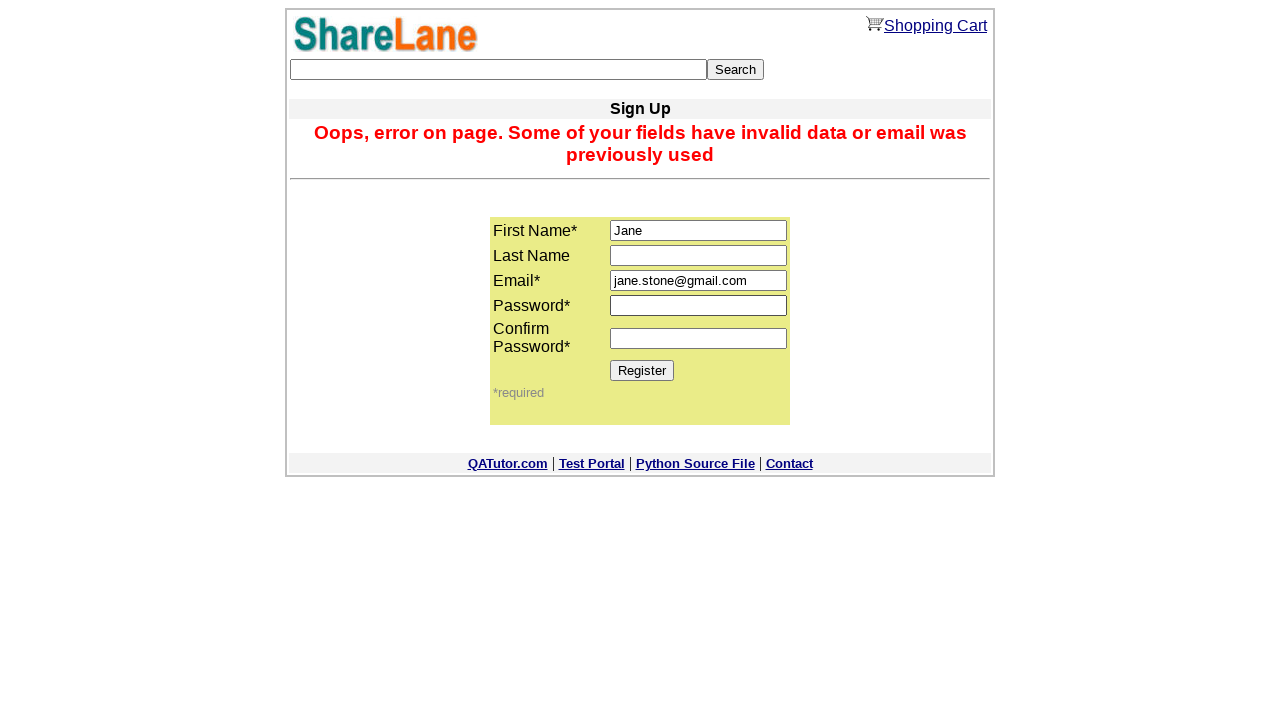

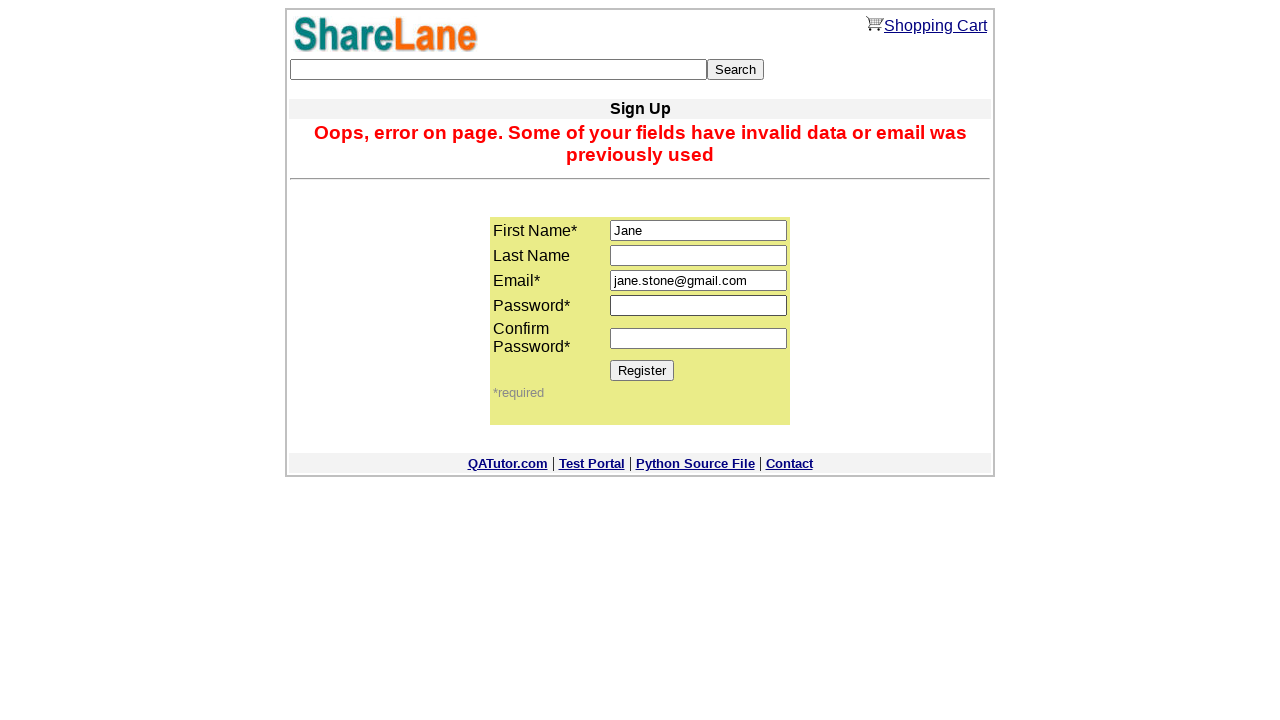